Navigates to the News page and then returns to the Members page

Starting URL: https://bauxiteresidue.ufma.br/pages/membros.php

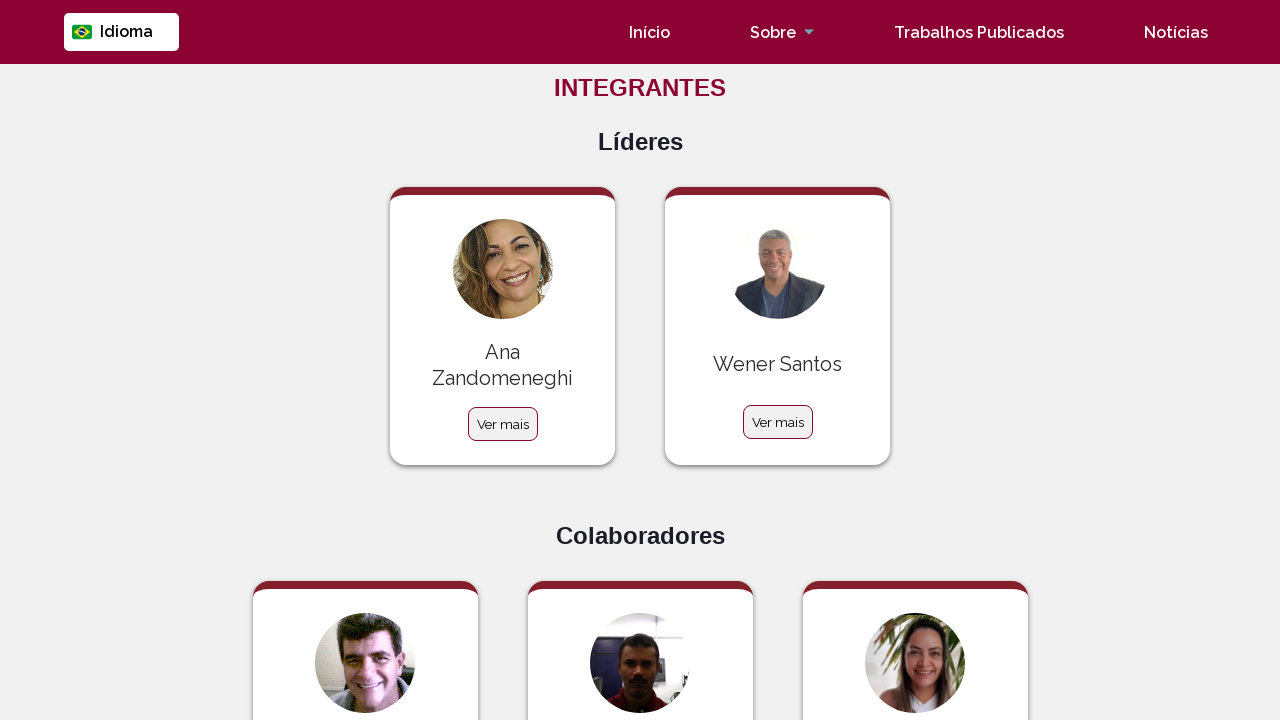

Clicked on Notícias (News) button at (1176, 32) on text=Notícias
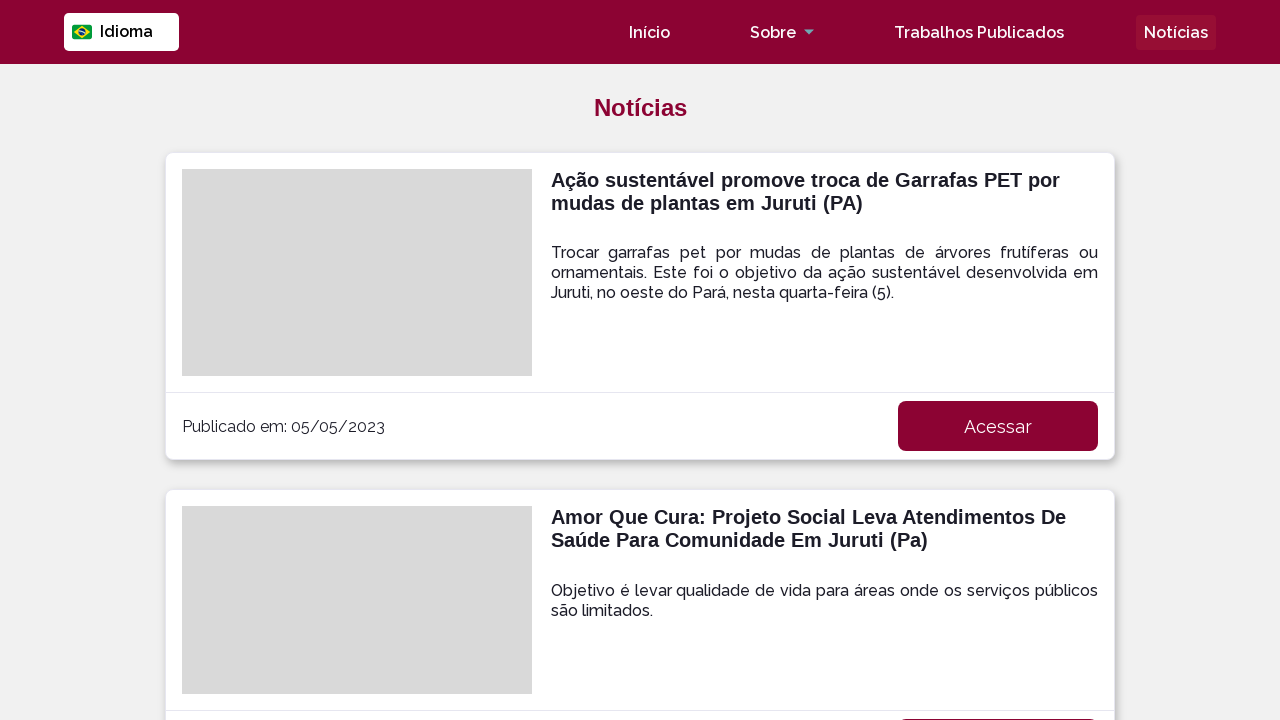

Clicked on Sobre (About) menu at (773, 32) on text=Sobre
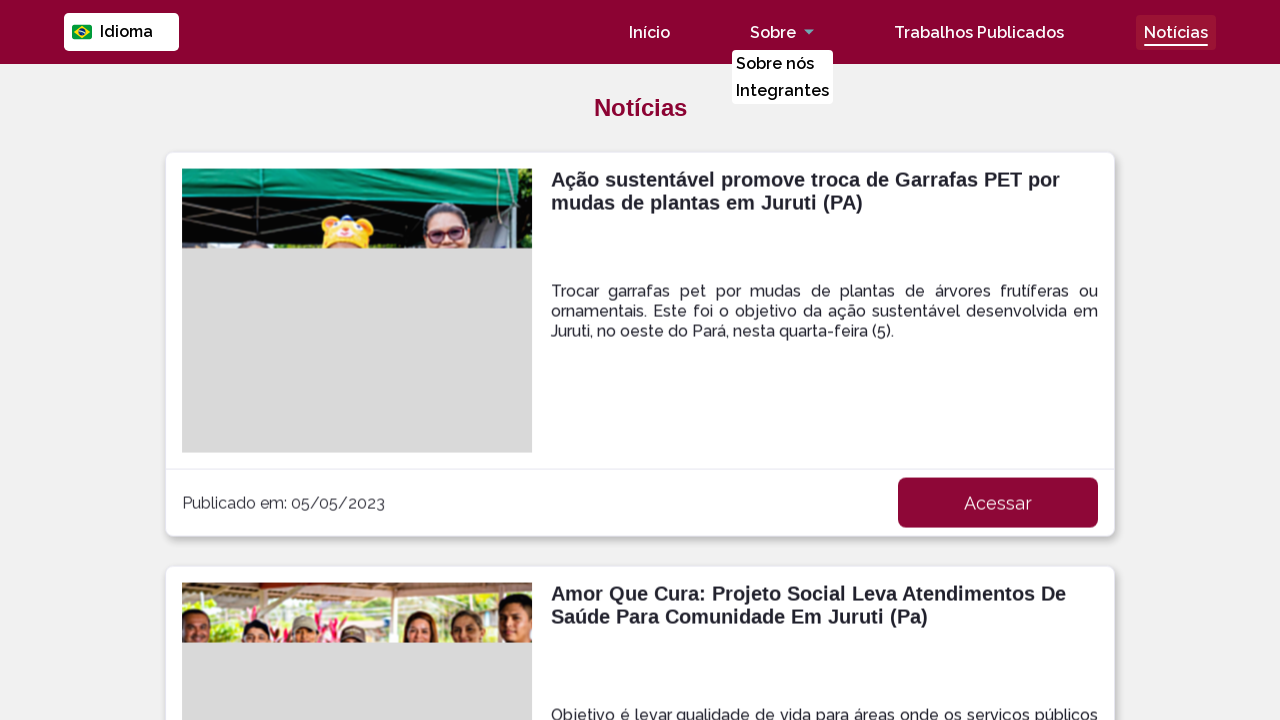

Clicked on Integrantes (Members) option at (782, 90) on text=Integrantes
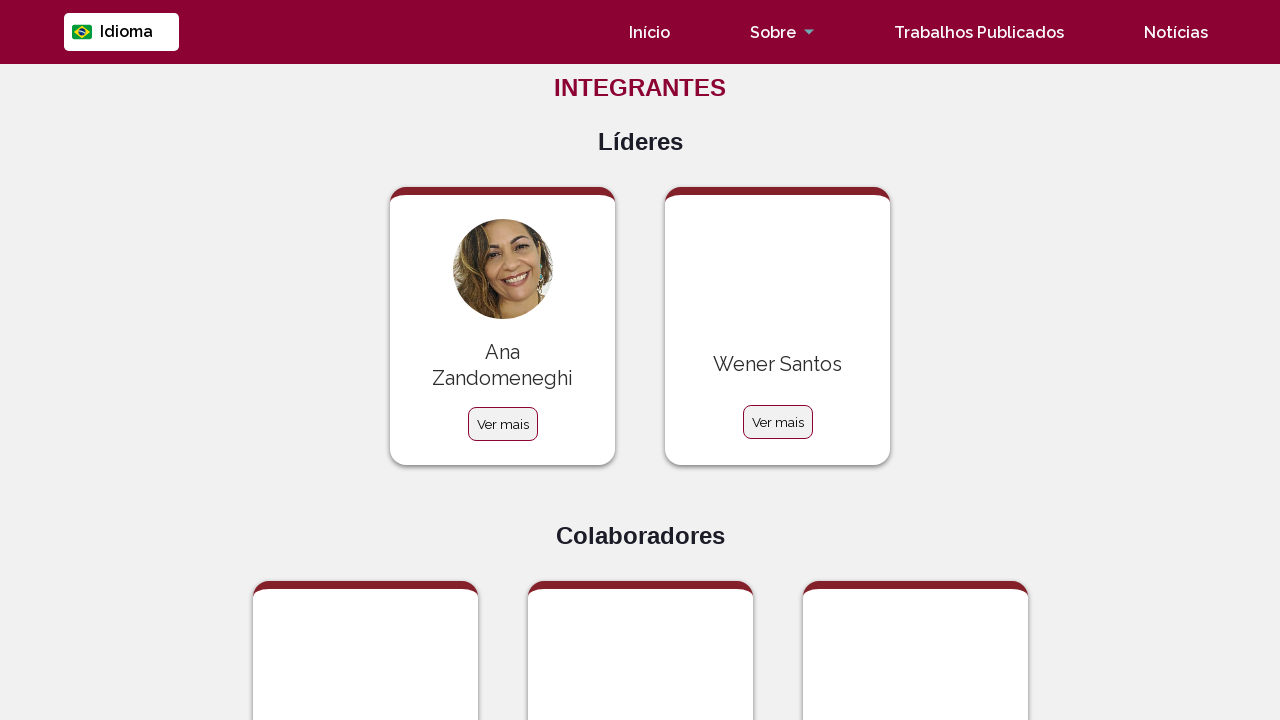

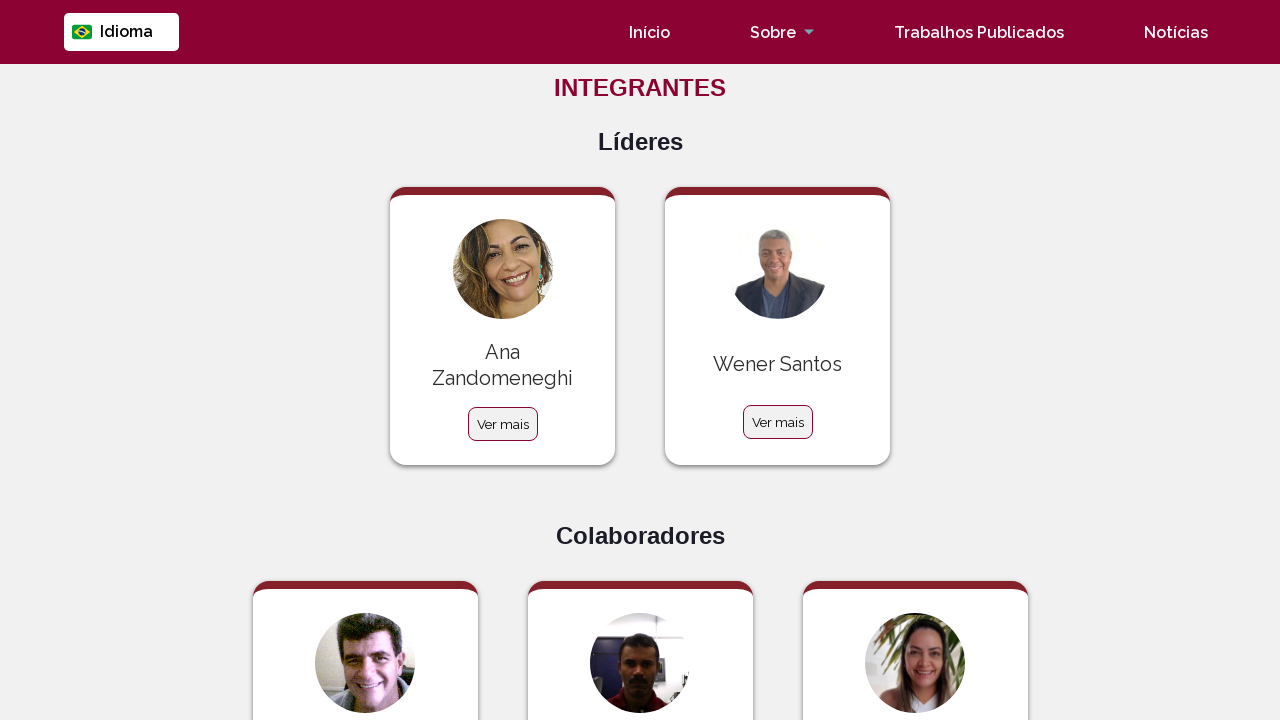